Tests dropdown selection by iterating through all options, finding "Option 1" by text, clicking it, and verifying the selection was made correctly.

Starting URL: http://the-internet.herokuapp.com/dropdown

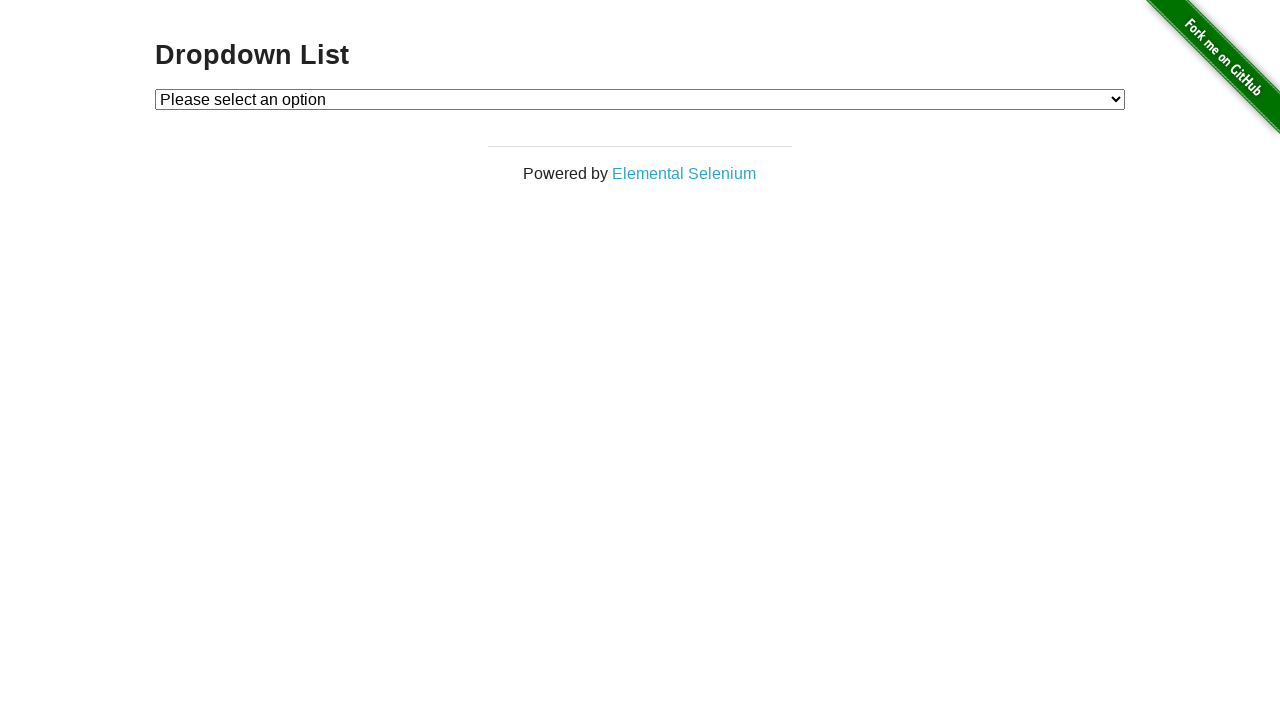

Waited for dropdown element to be visible
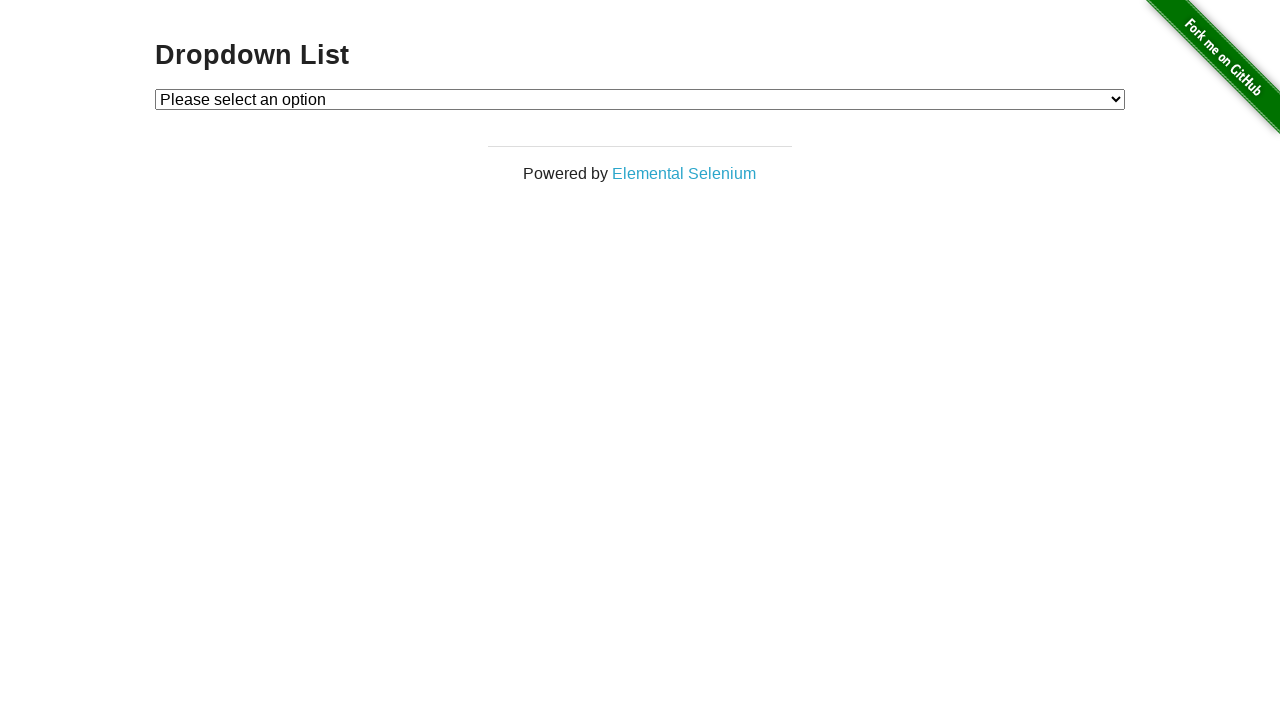

Selected 'Option 1' from dropdown by label on #dropdown
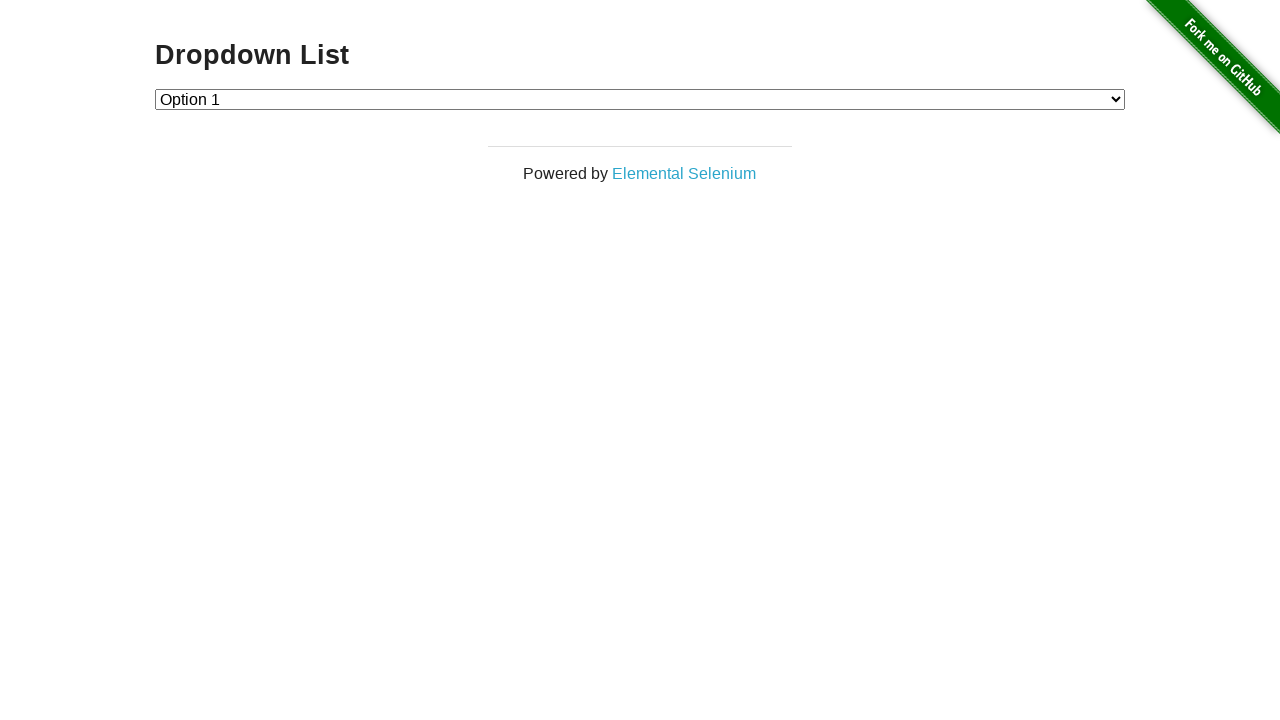

Retrieved selected dropdown value
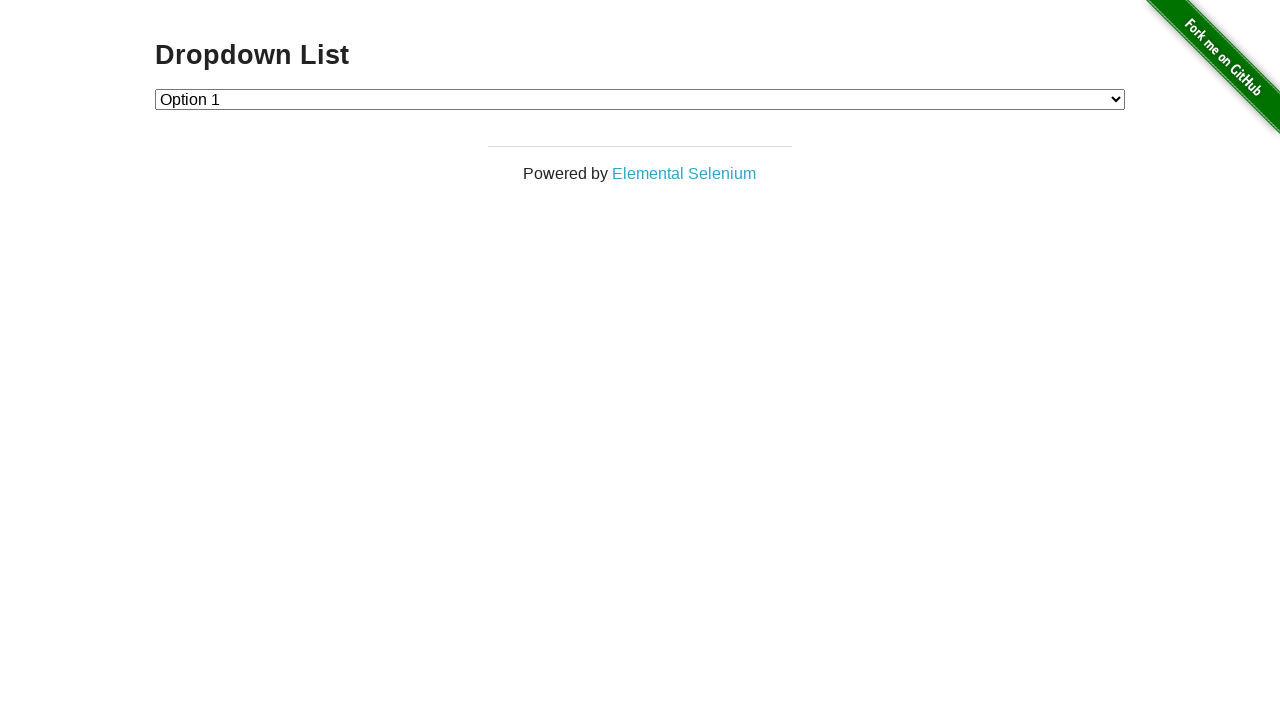

Verified dropdown selection is '1'
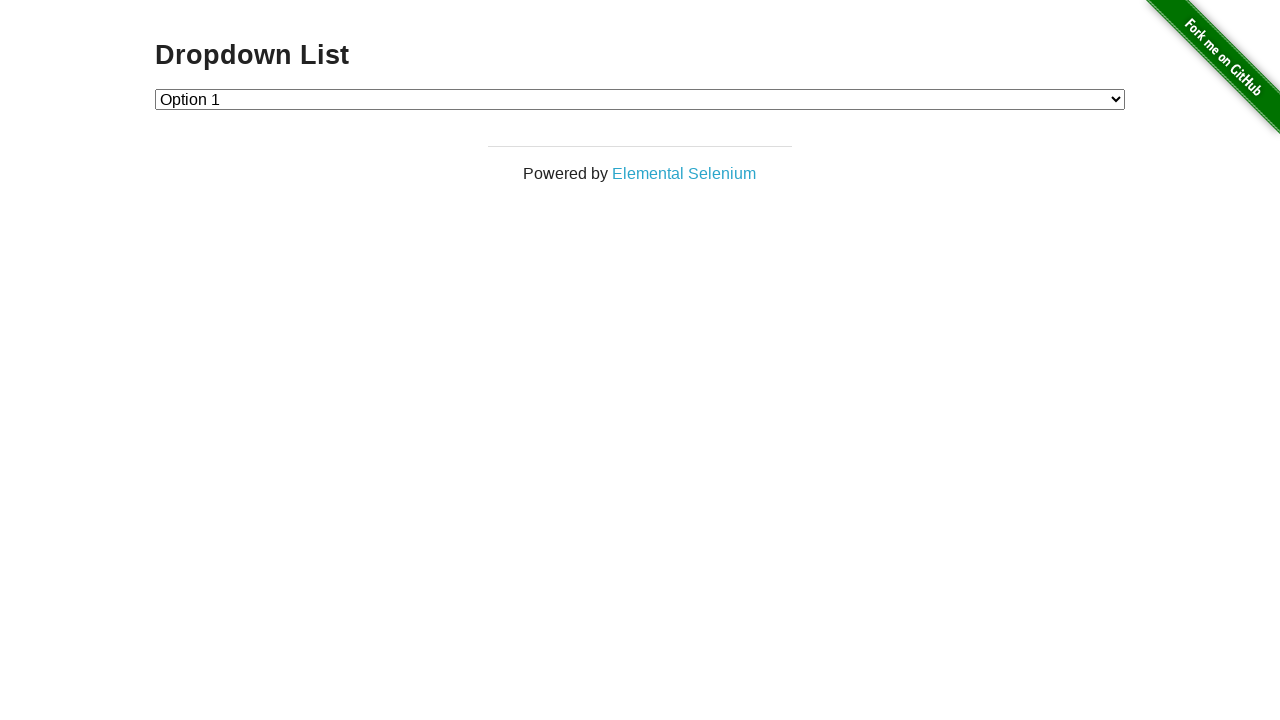

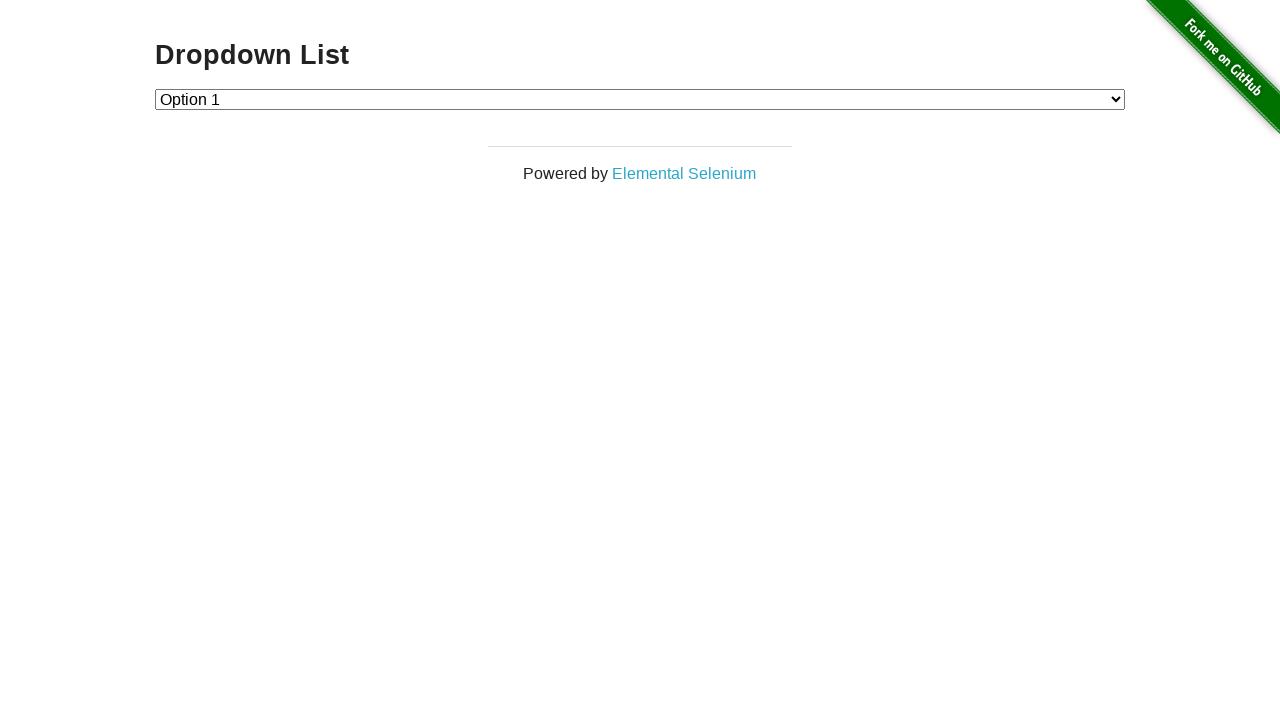